Tests division functionality of a calculator by dividing 12 by 3 and verifying the result equals 4

Starting URL: https://safatelli.github.io/tp-test-logiciel/assets/calc.html

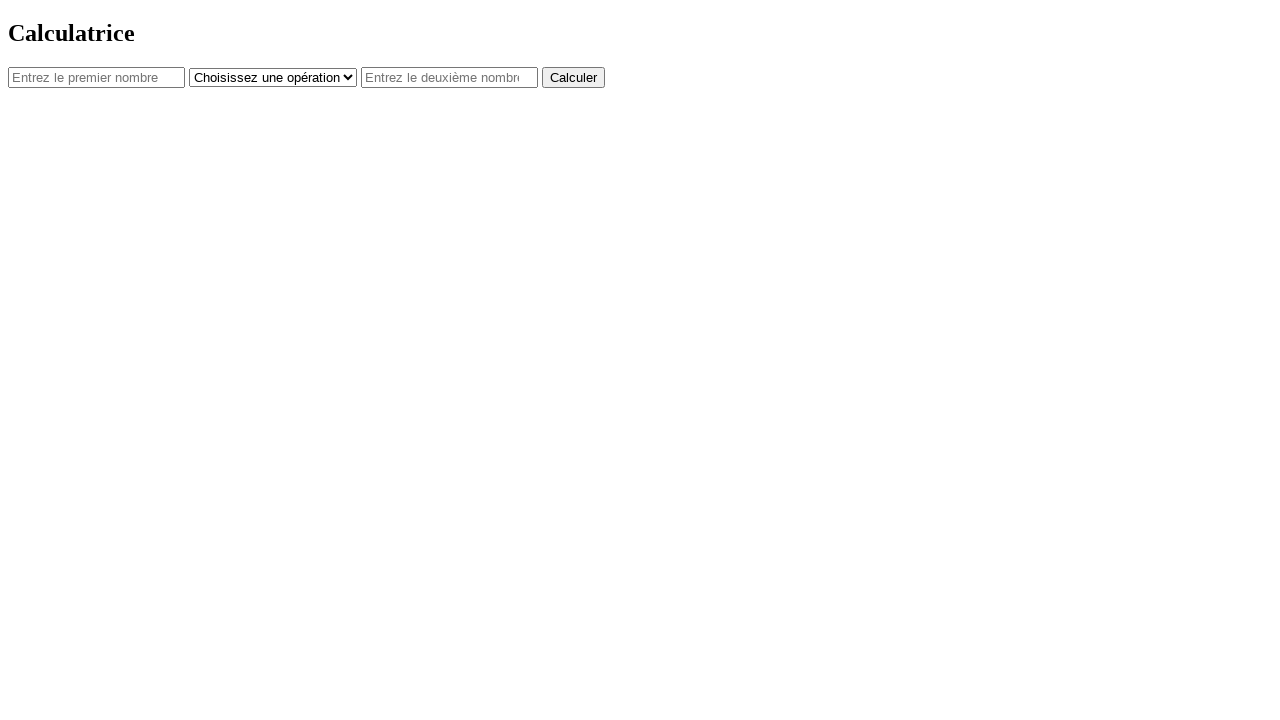

Clicked first number field at (96, 77) on #num1
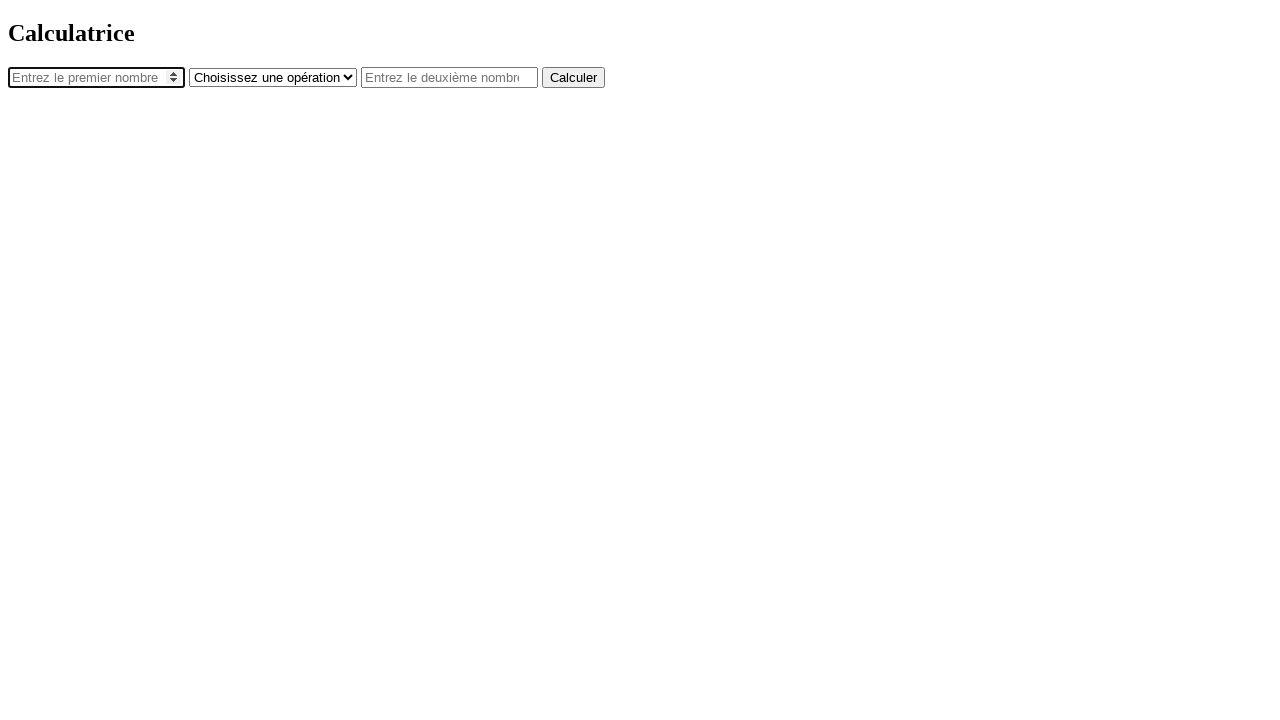

Filled first number field with 12 on #num1
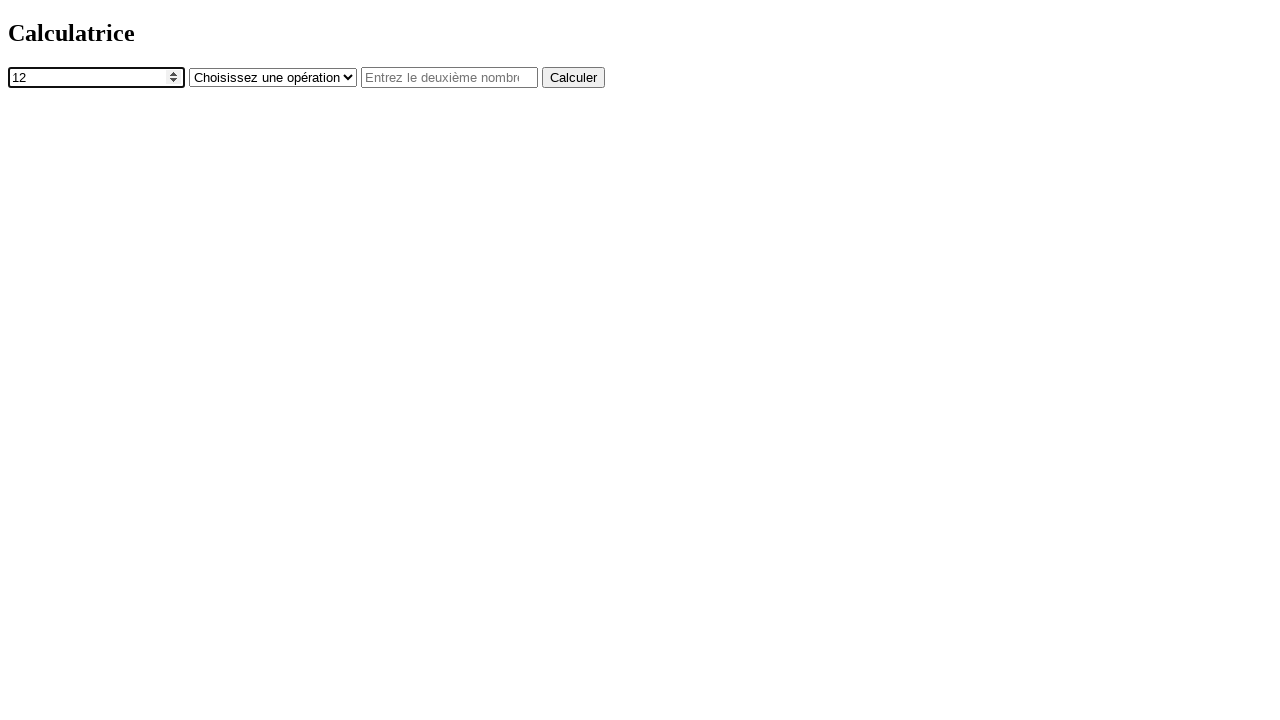

Clicked operator dropdown at (273, 77) on #operator
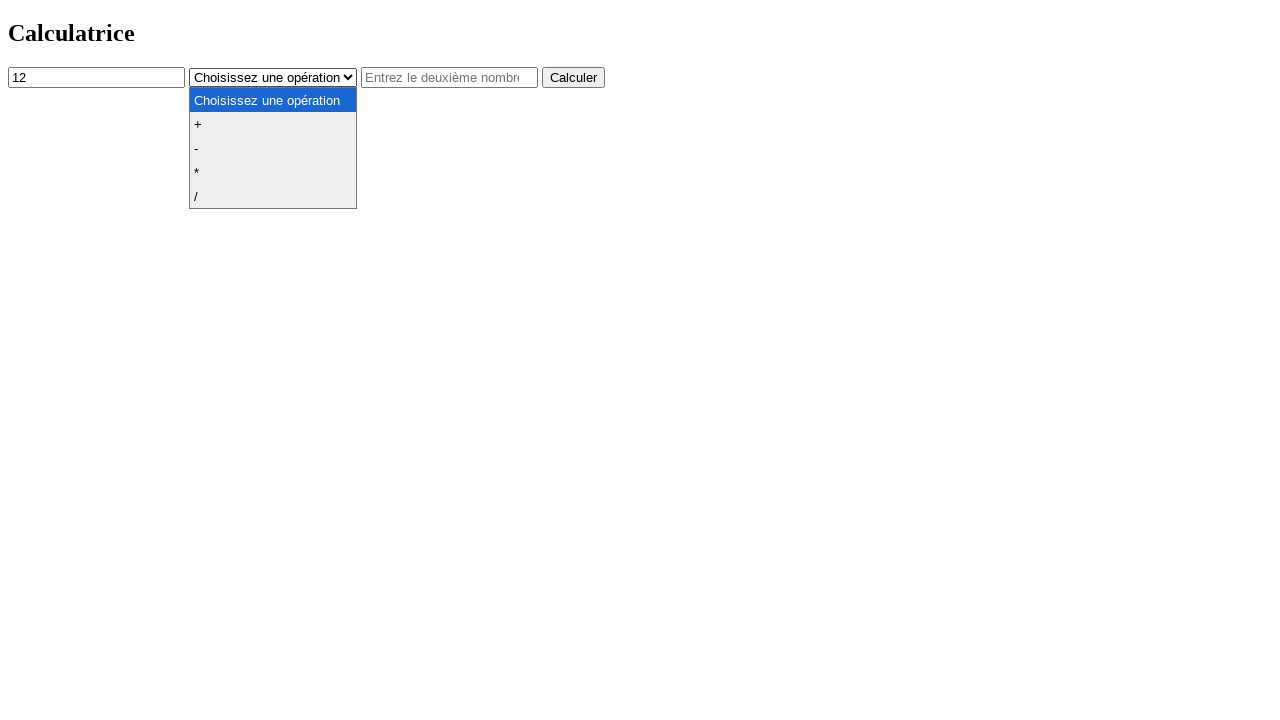

Selected division operator (/) on #operator
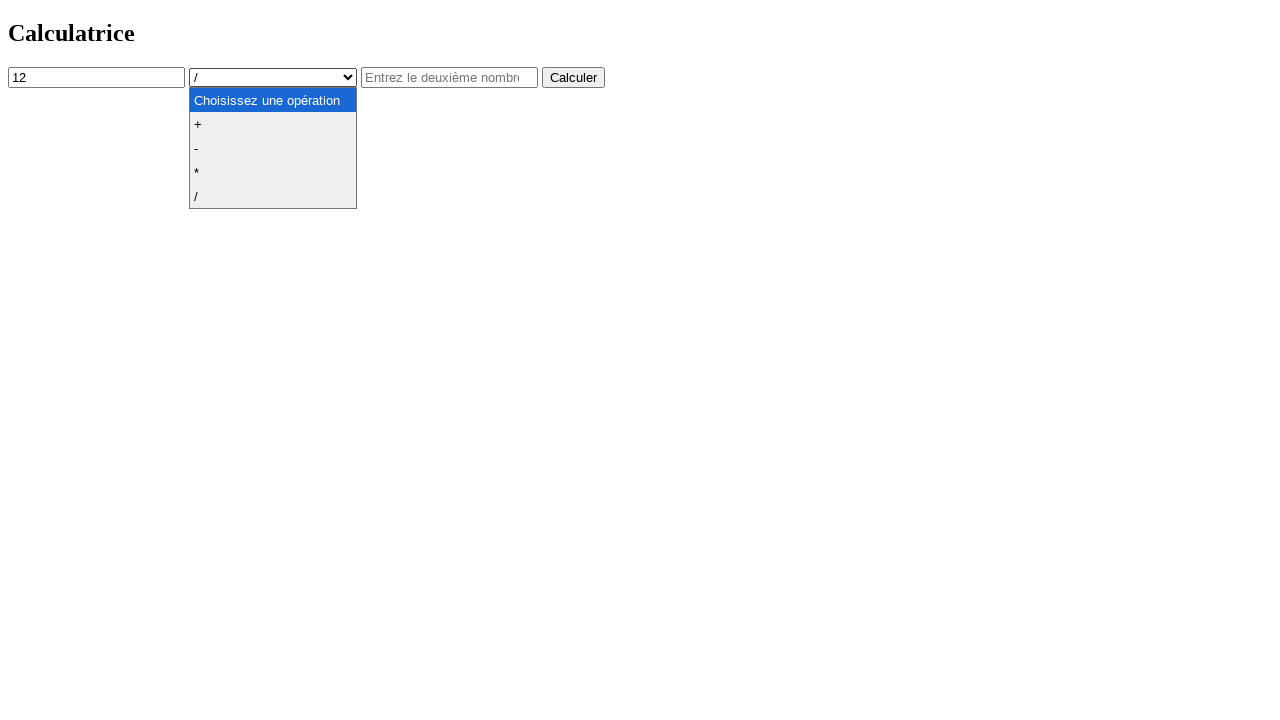

Clicked second number field at (450, 77) on #num2
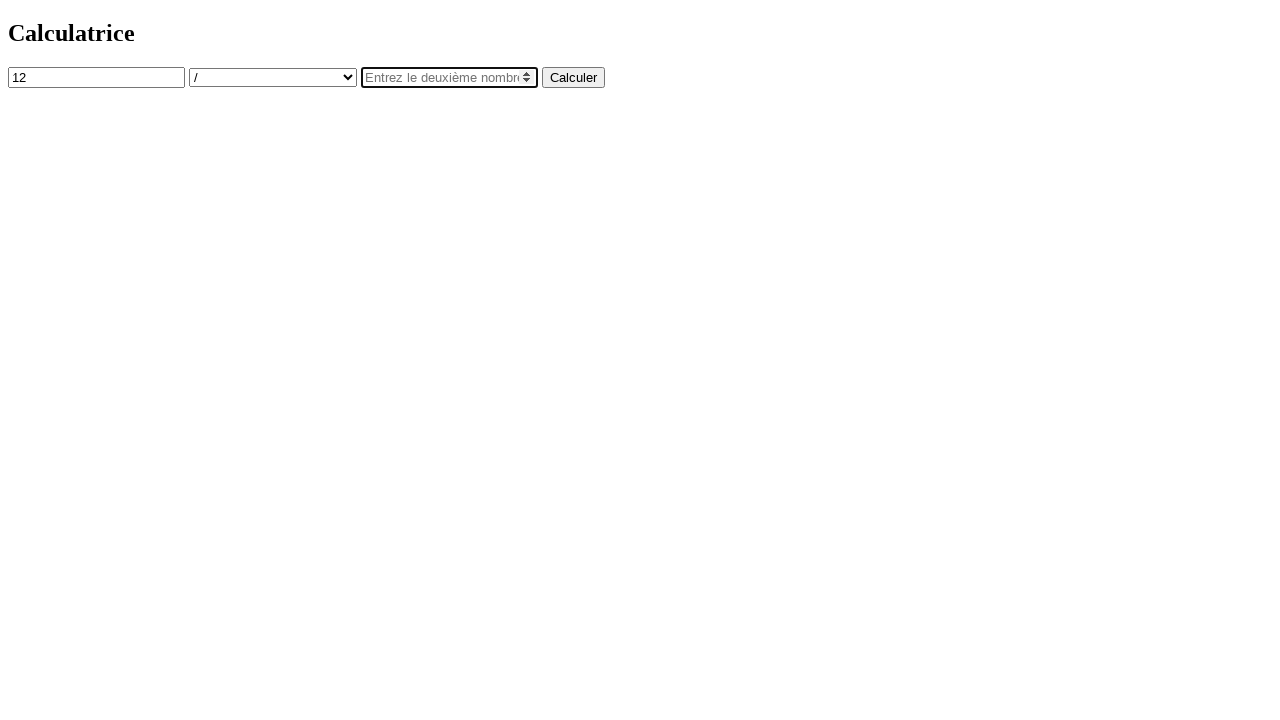

Filled second number field with 3 on #num2
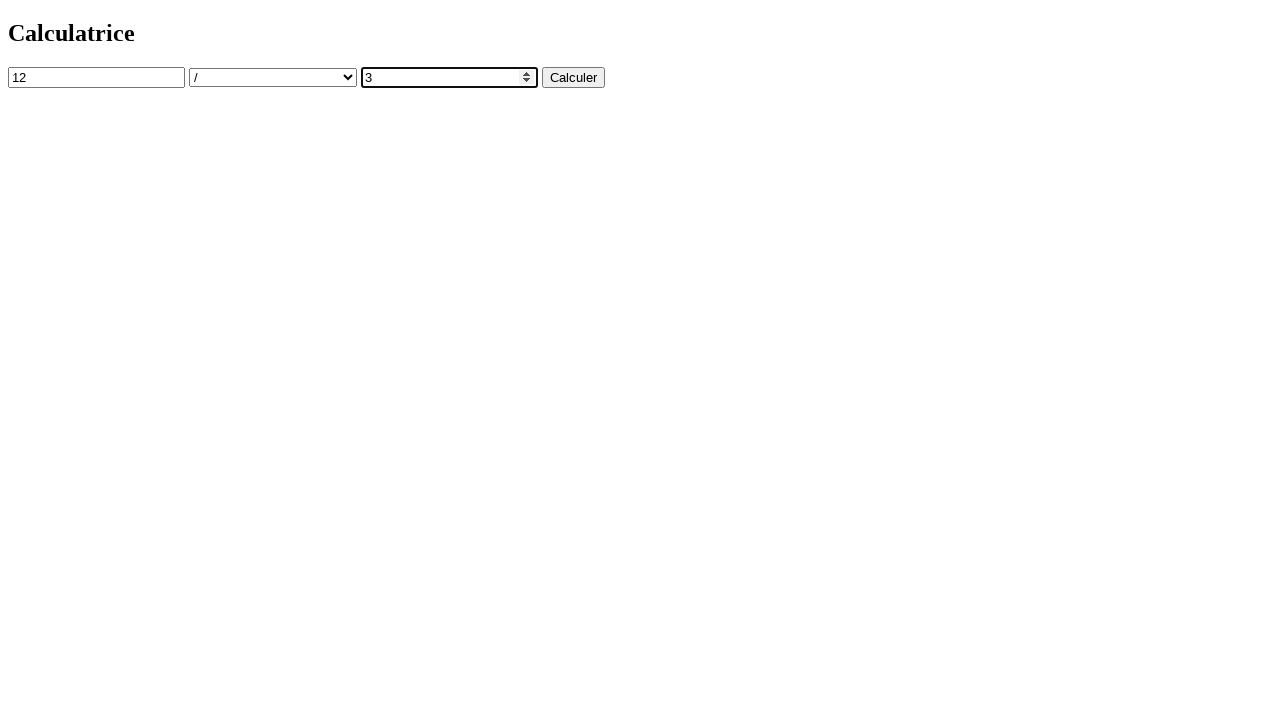

Clicked calculate button at (574, 77) on button
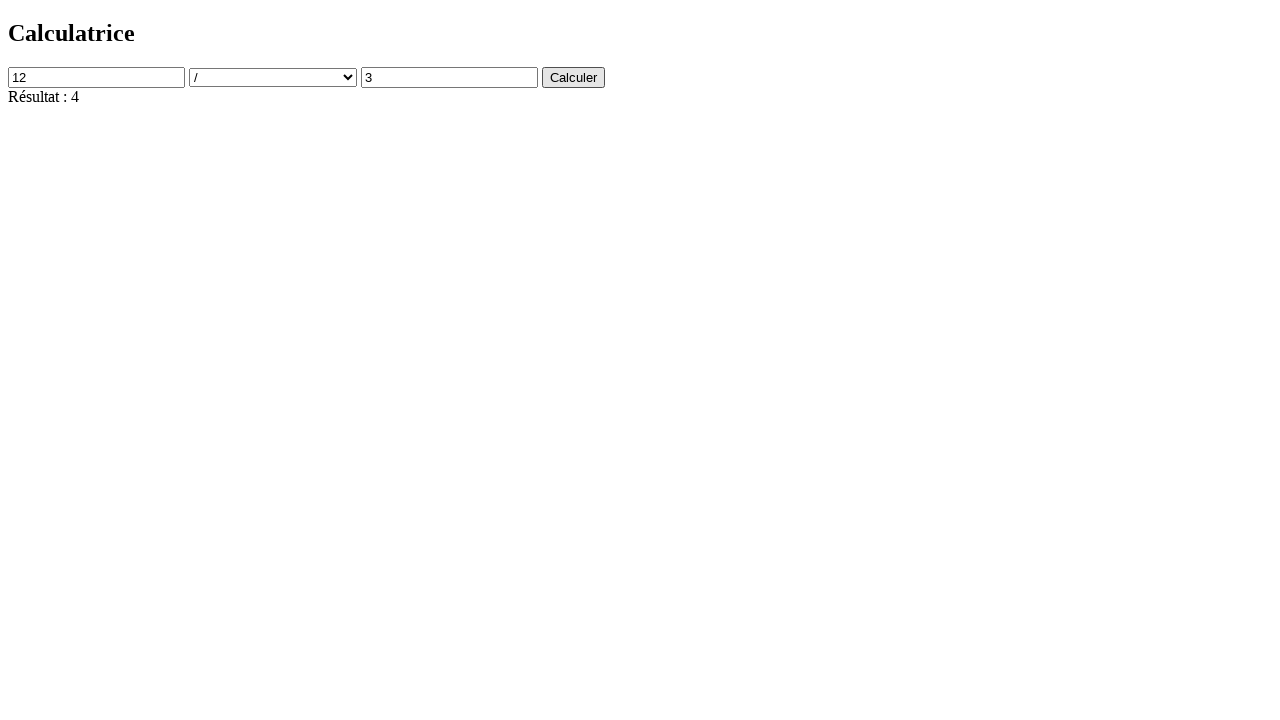

Result field loaded and displayed
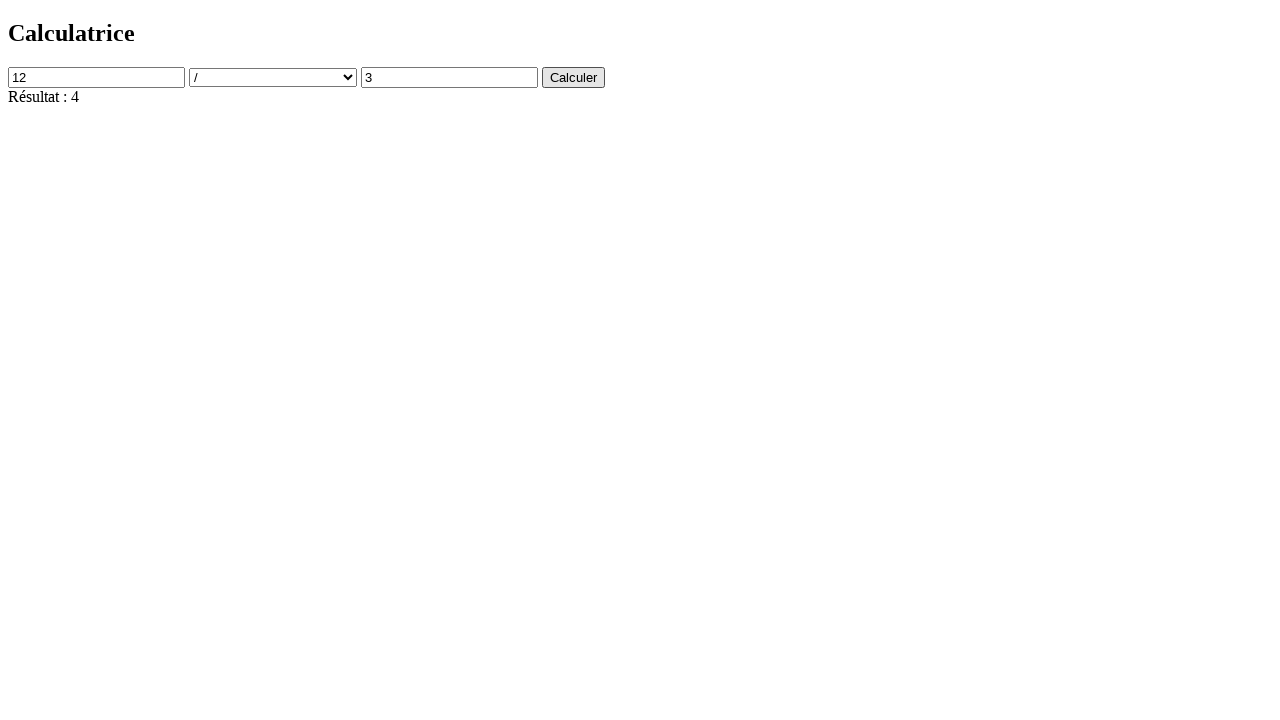

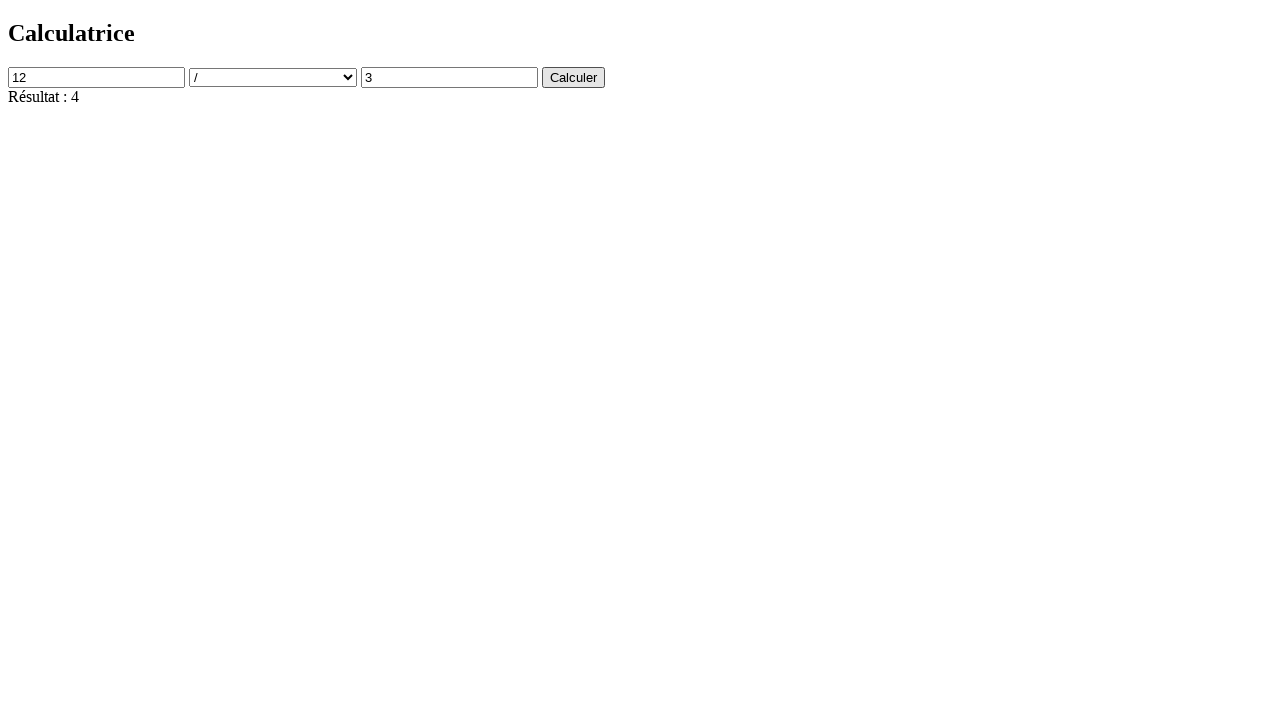